Verifies that there are 5 elements with class "test" on the page

Starting URL: https://kristinek.github.io/site/examples/locators

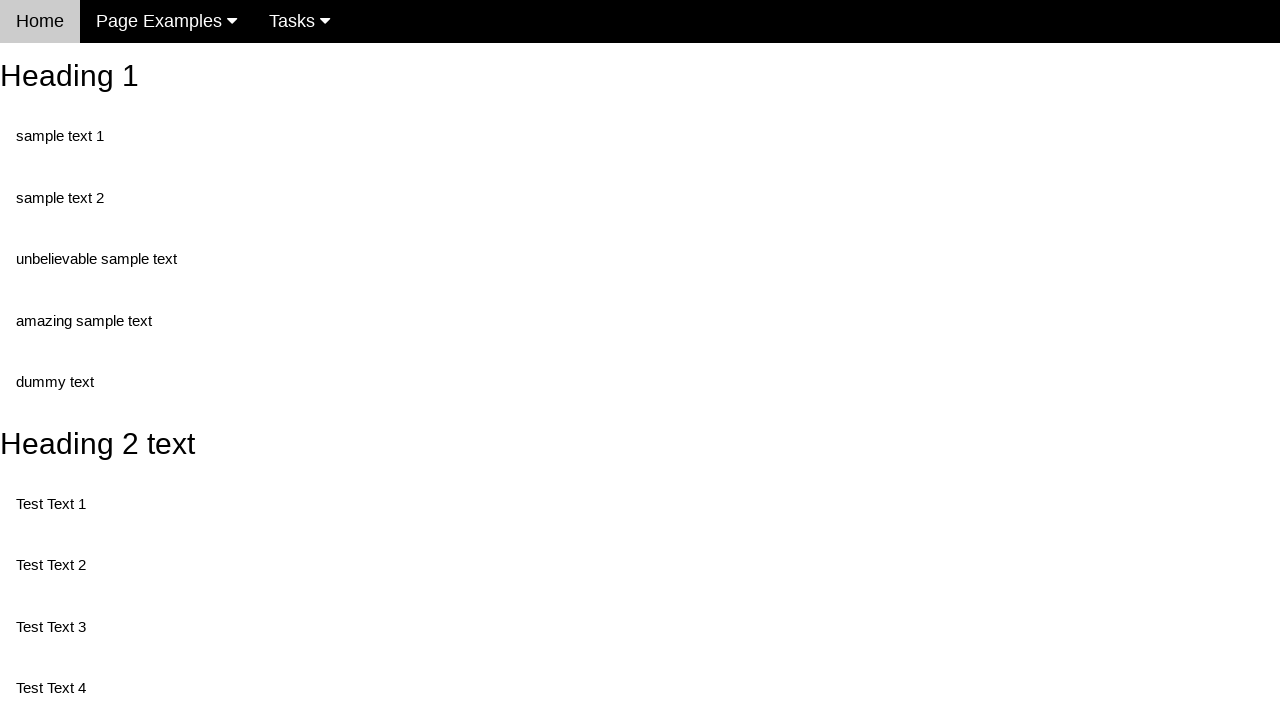

Navigated to locators example page
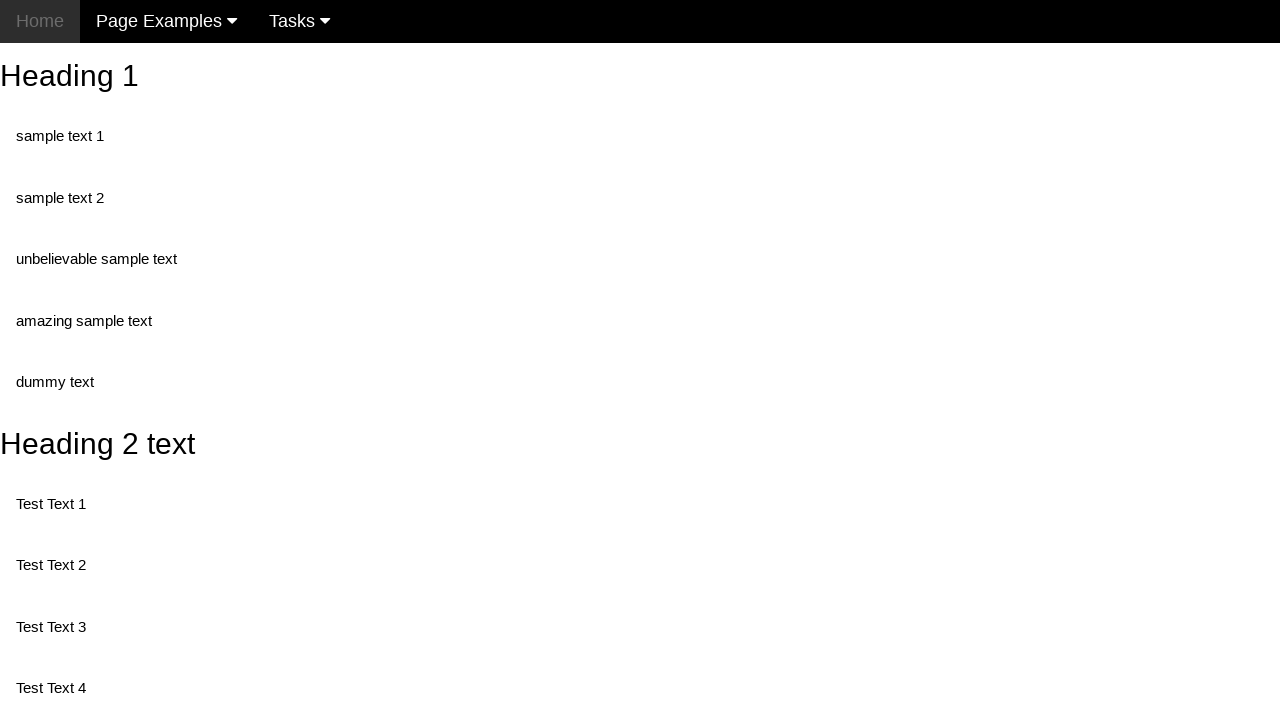

Located all elements with class 'test'
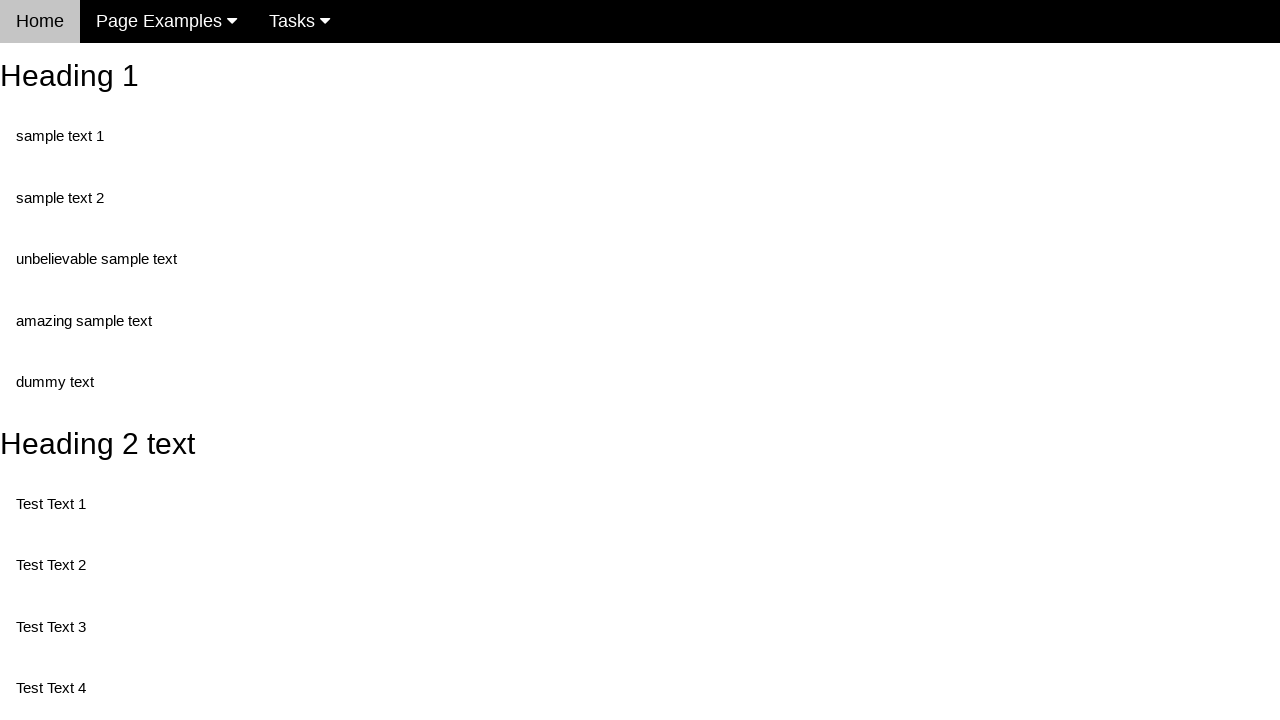

Verified that exactly 5 elements with class 'test' are present on the page
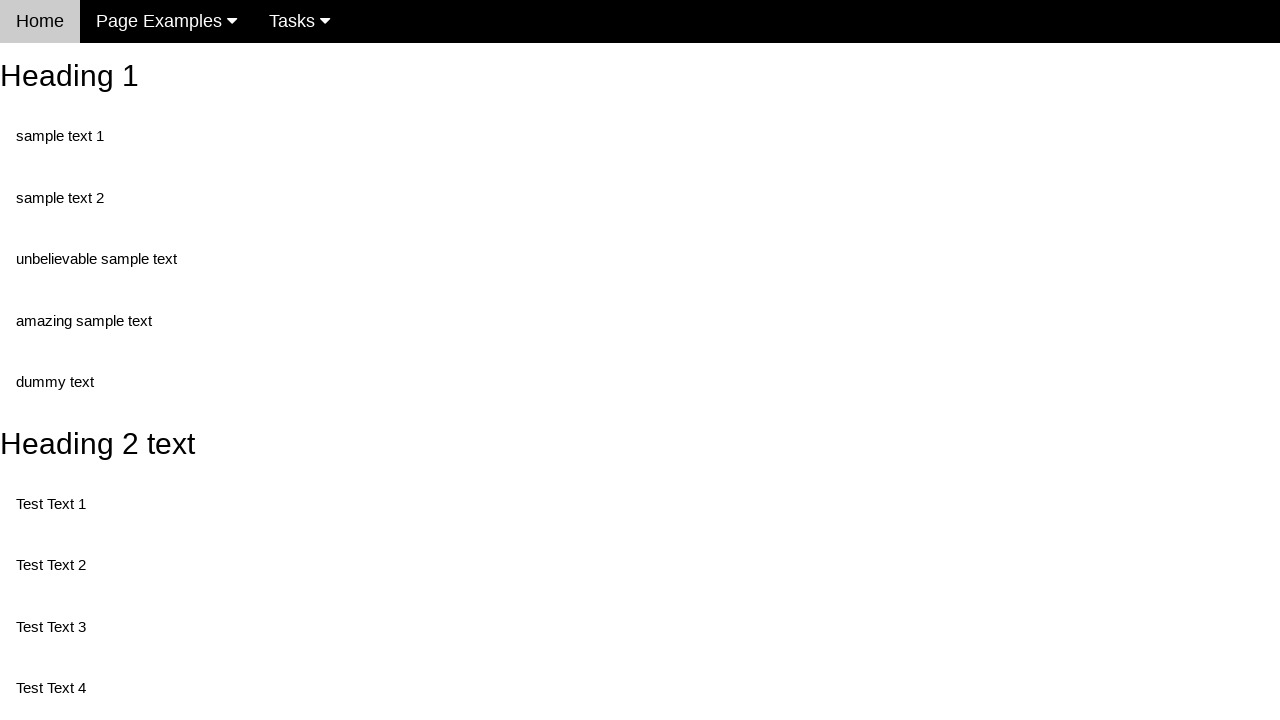

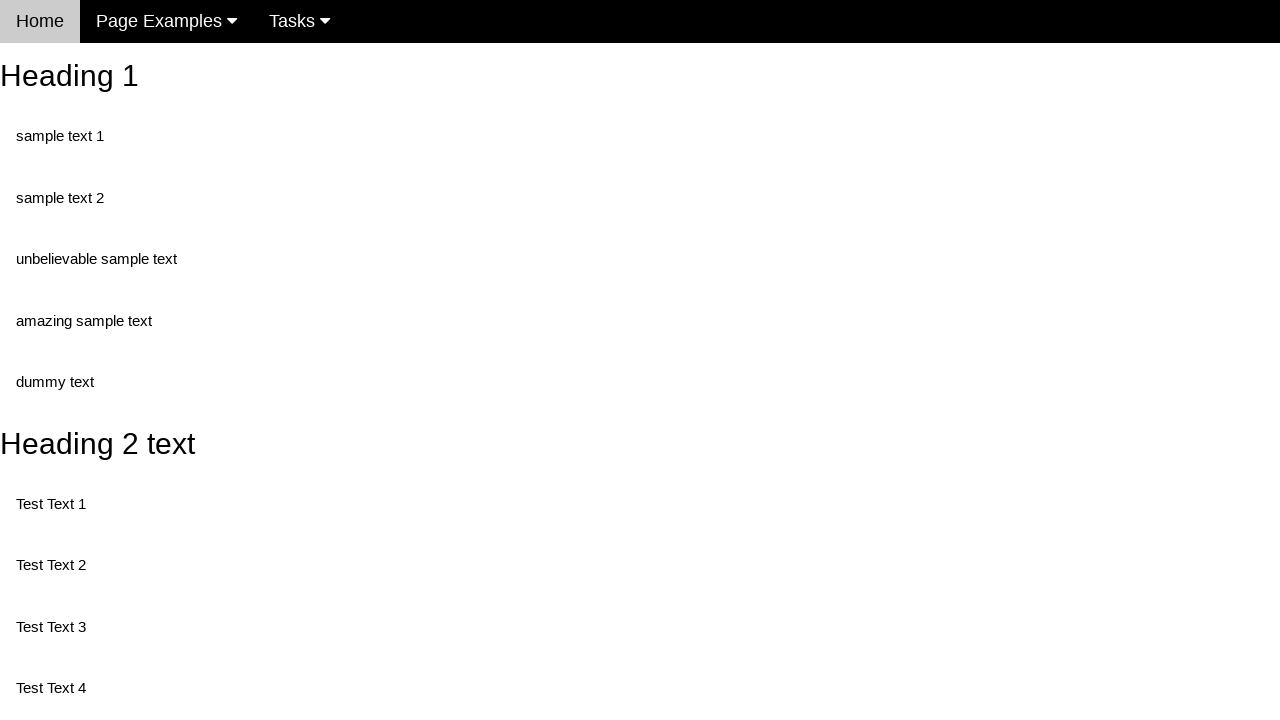